Tests handling of JavaScript confirmation popup by clicking a tab to switch to confirmation alert section, triggering the alert, and accepting it.

Starting URL: https://demo.automationtesting.in/Alerts.html

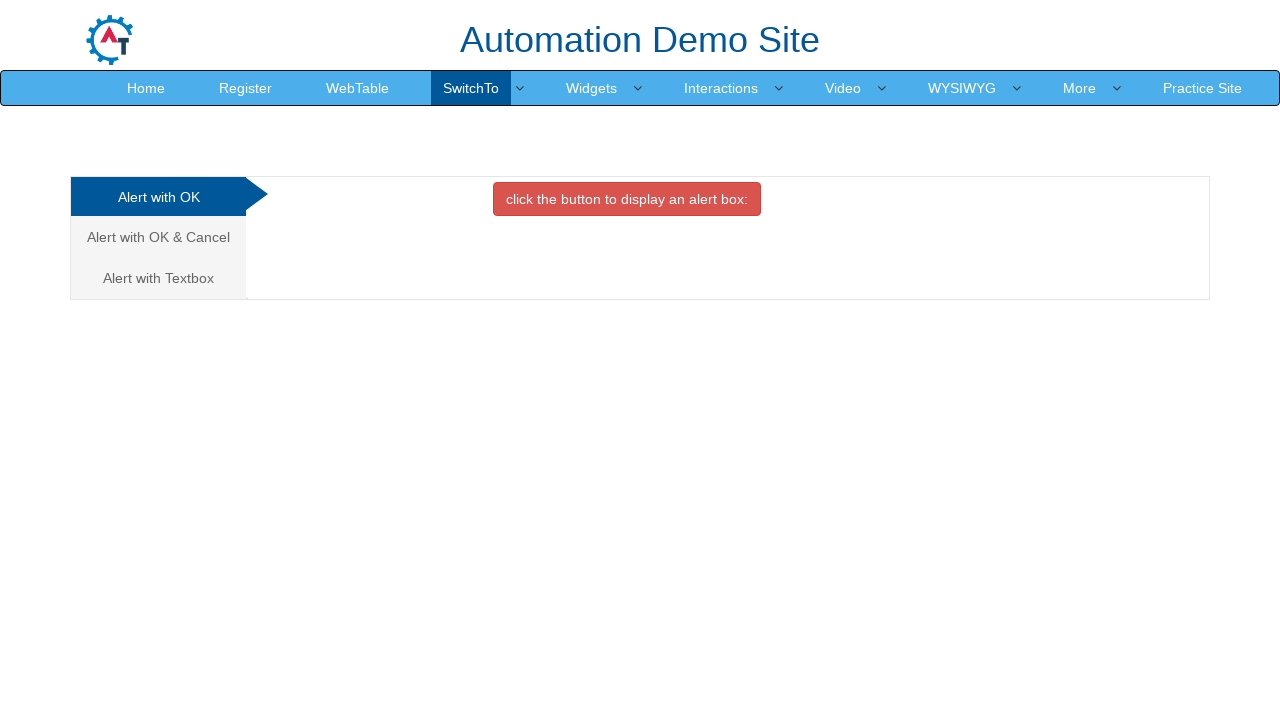

Clicked on 'Alert with OK & Cancel' tab to switch to confirmation alert section at (158, 237) on text=Alert with OK & Cancel
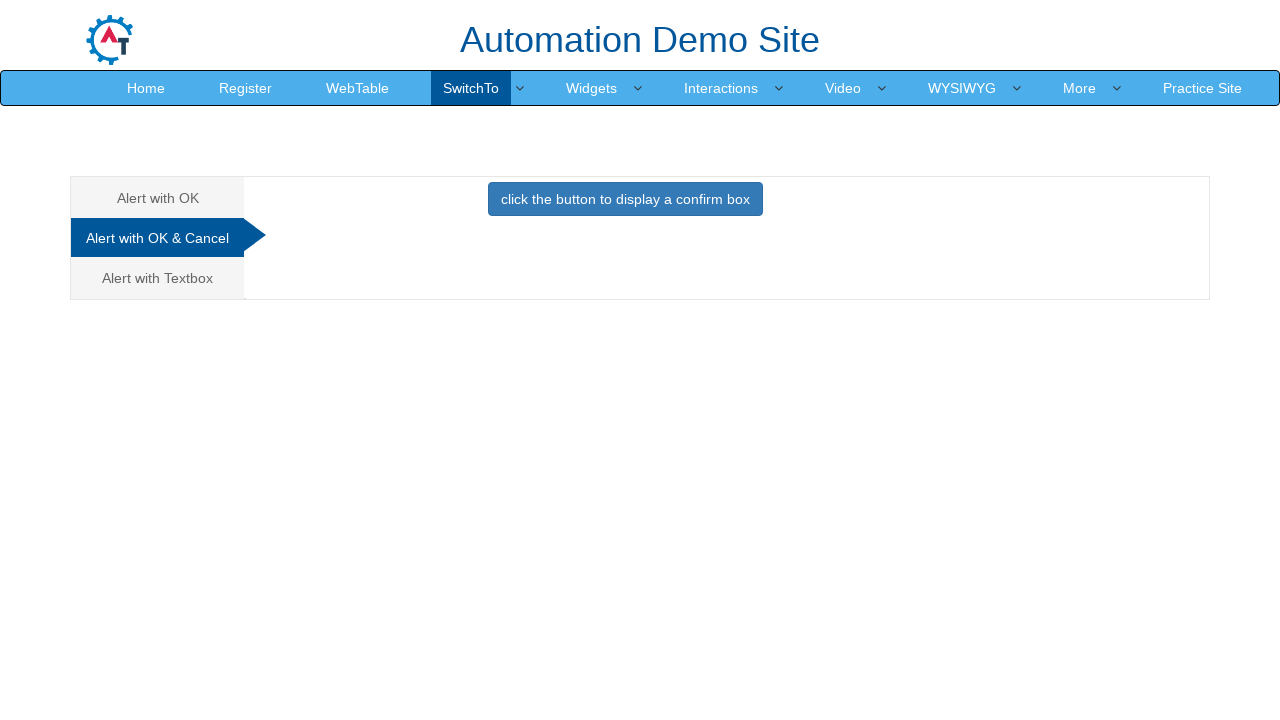

Set up dialog handler to accept confirmation popup
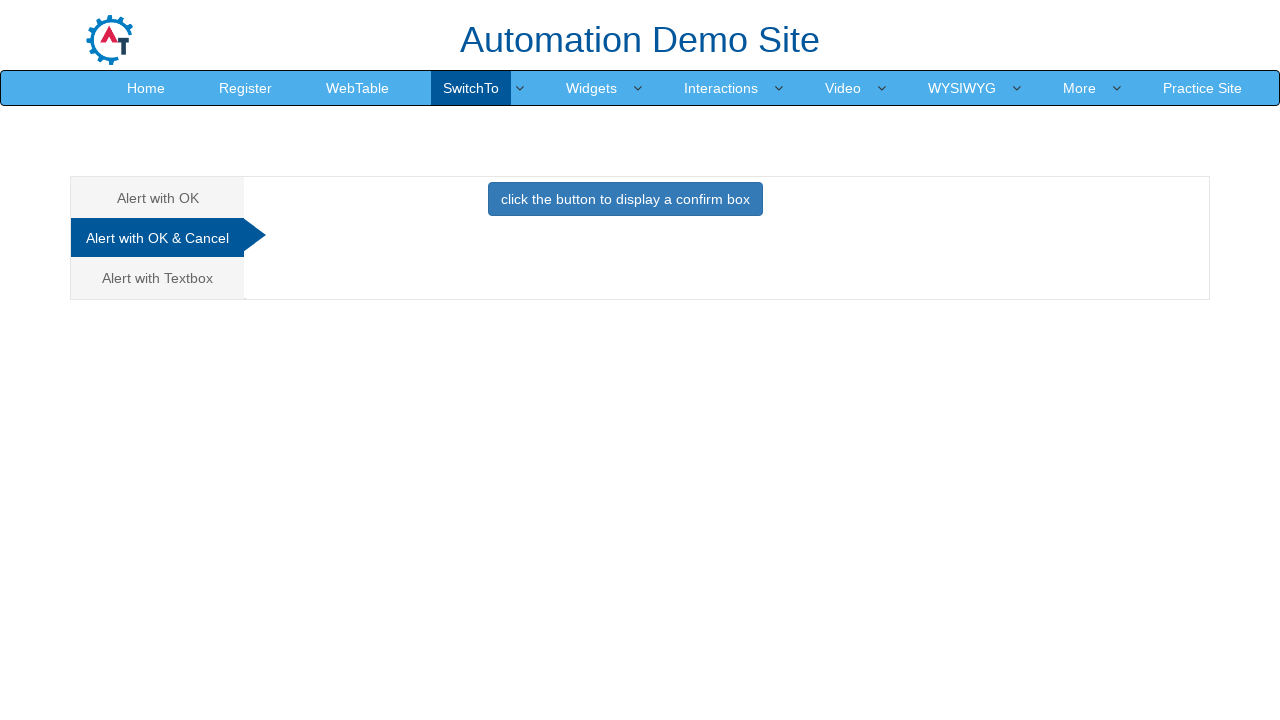

Clicked button to trigger confirmation alert at (625, 199) on button.btn.btn-primary
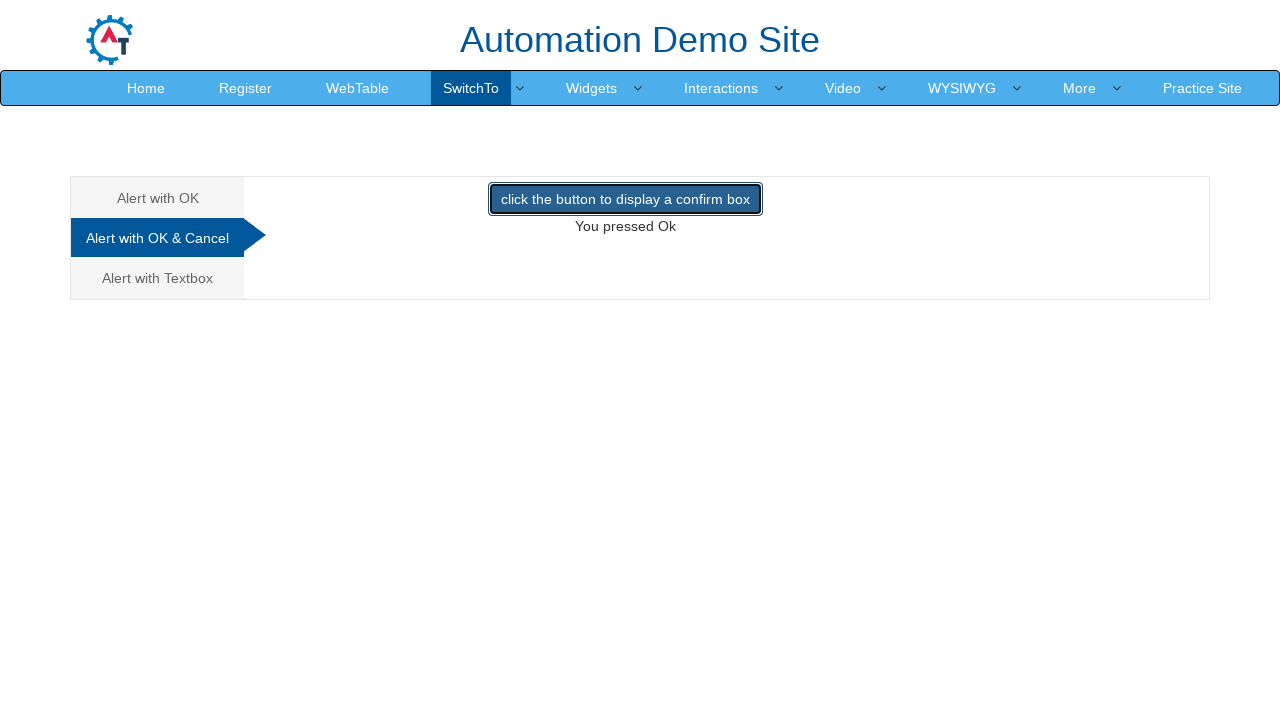

Waited for dialog interaction to complete
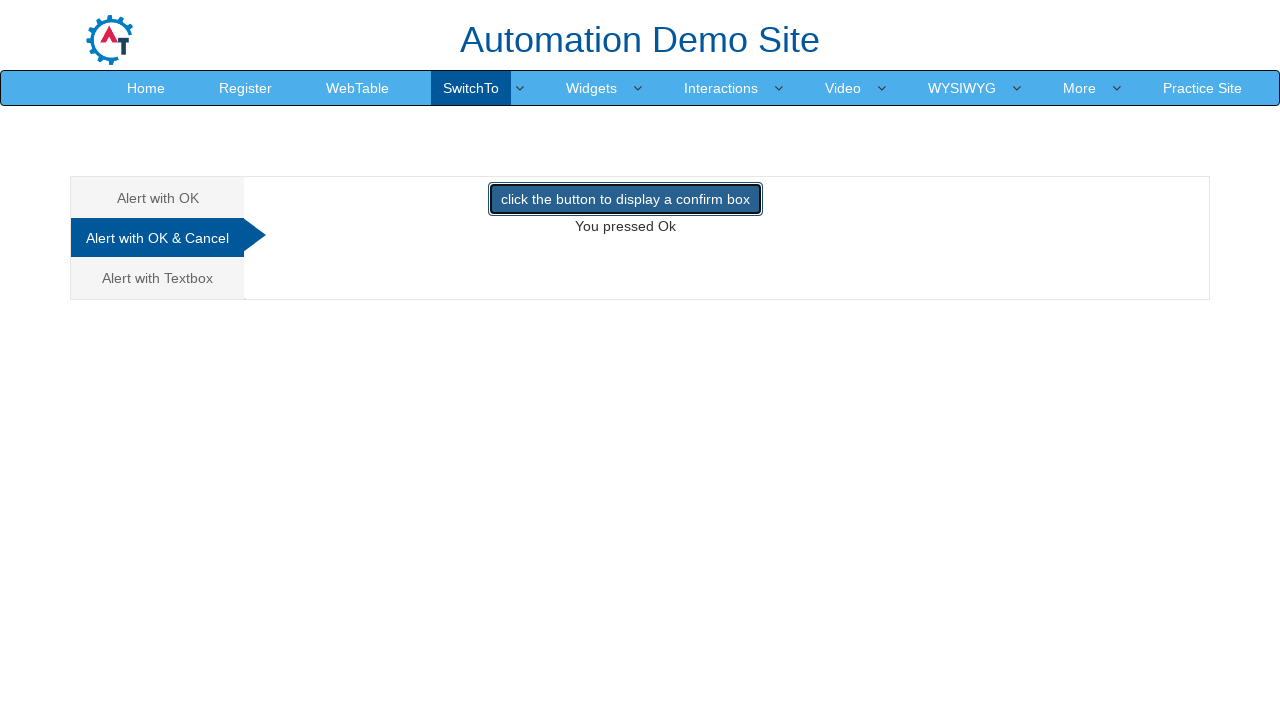

Verified result text is displayed in #demo element
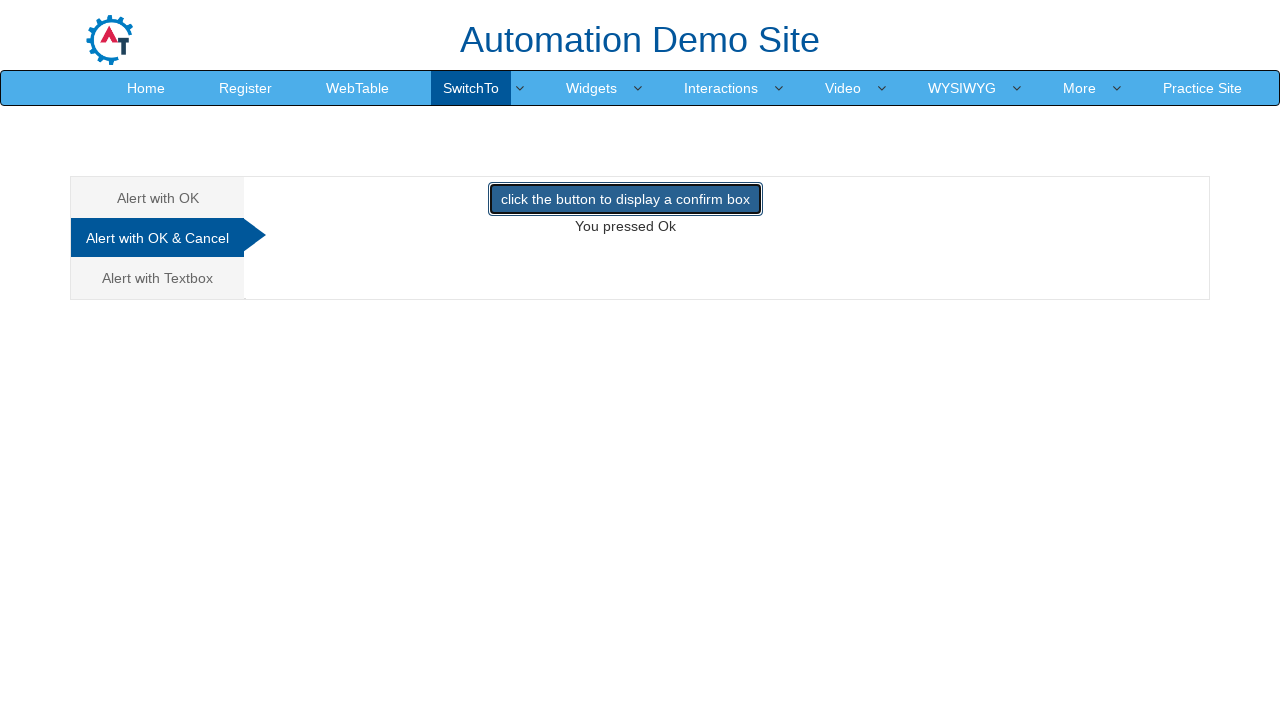

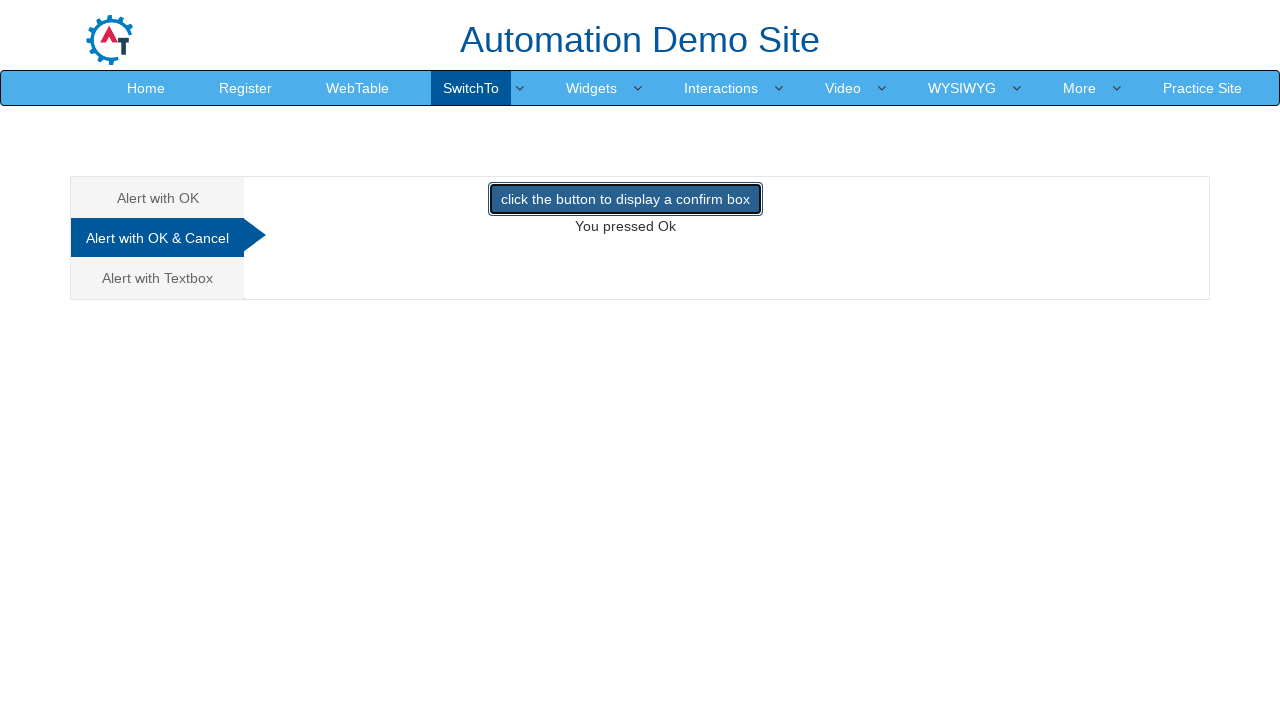